Tests JavaScript alert handling by triggering three types of alerts (simple alert, confirm dialog, and prompt dialog), accepting/dismissing them and entering text in the prompt.

Starting URL: https://the-internet.herokuapp.com/javascript_alerts

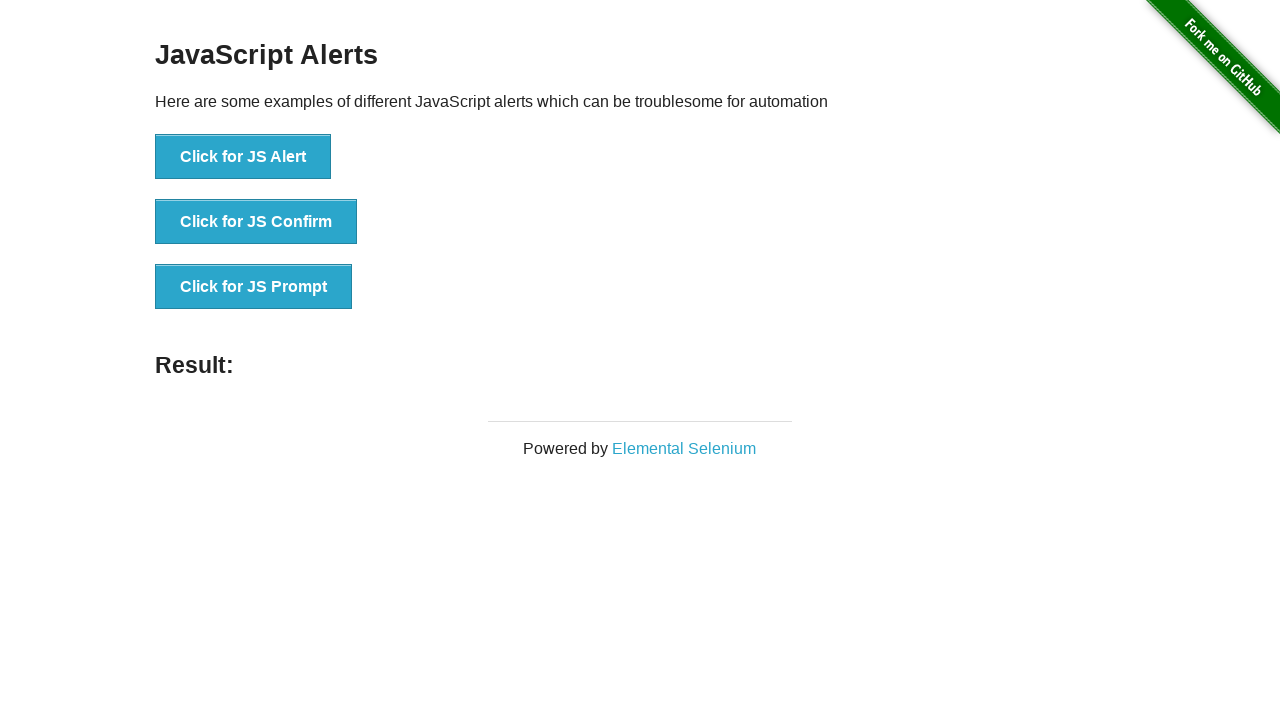

Navigated to JavaScript alerts test page
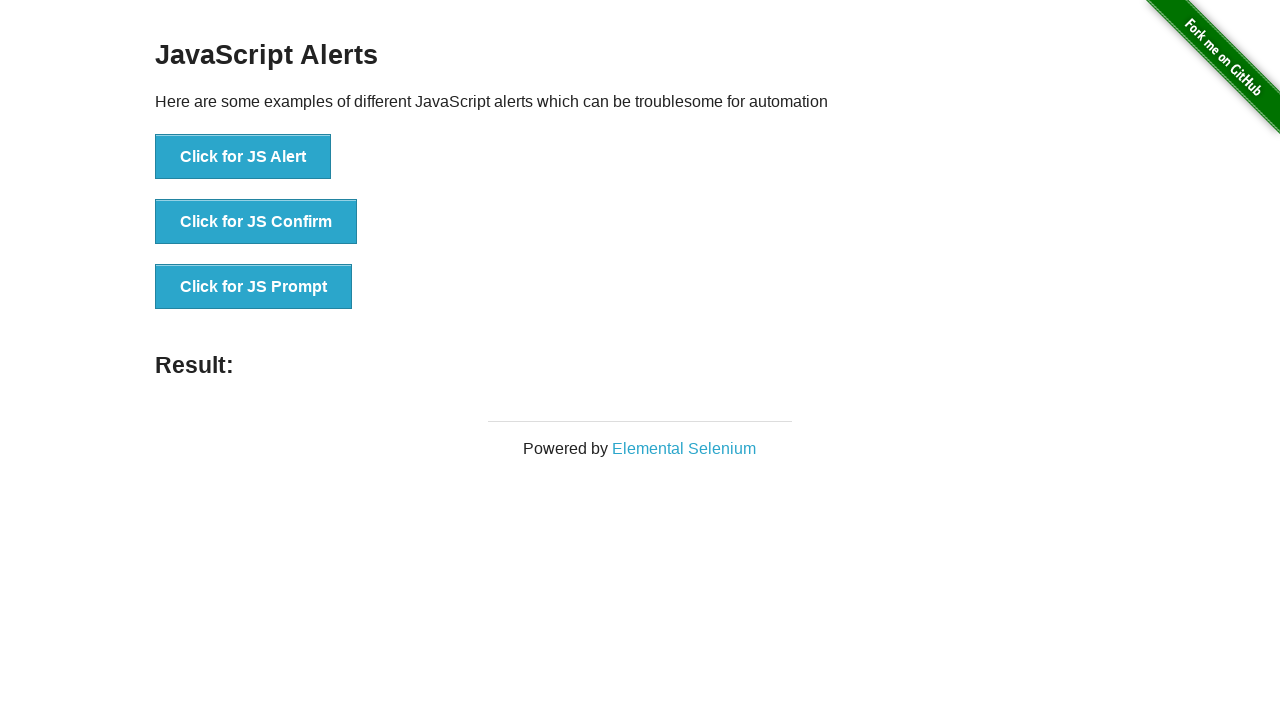

Clicked JS Alert button and accepted the alert at (243, 157) on xpath=//button[text()='Click for JS Alert']
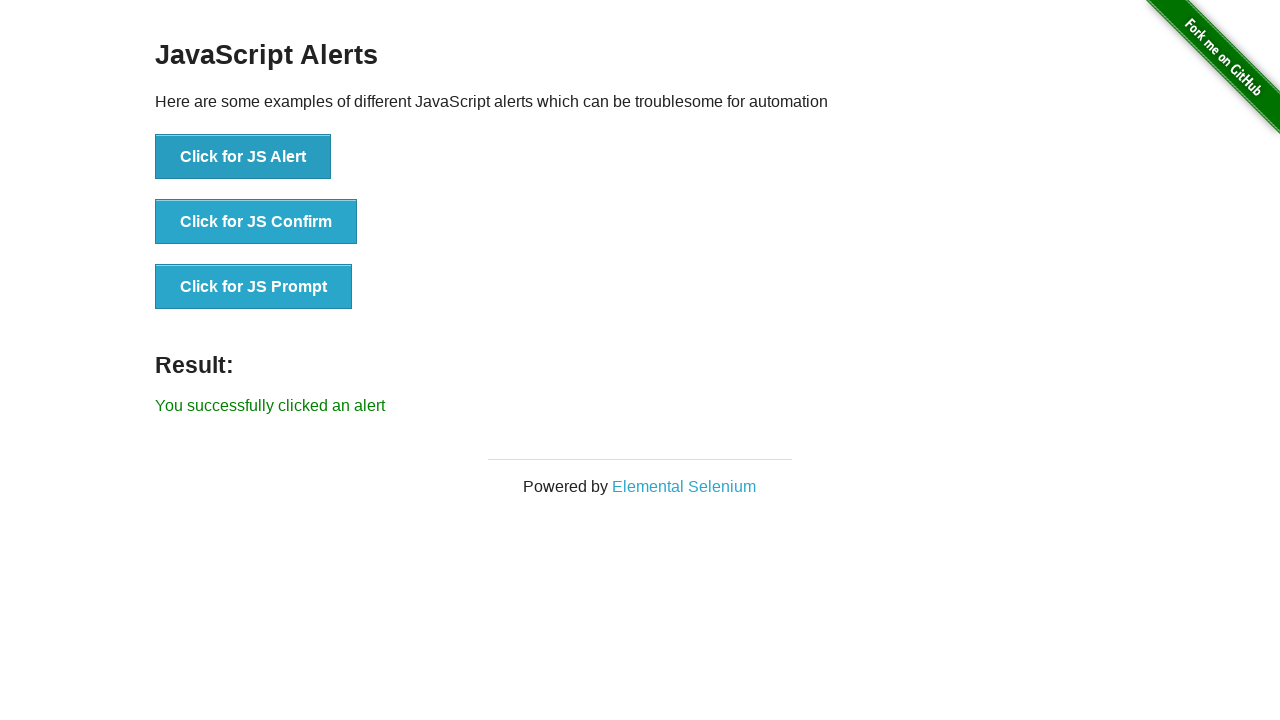

Waited 1 second after accepting alert
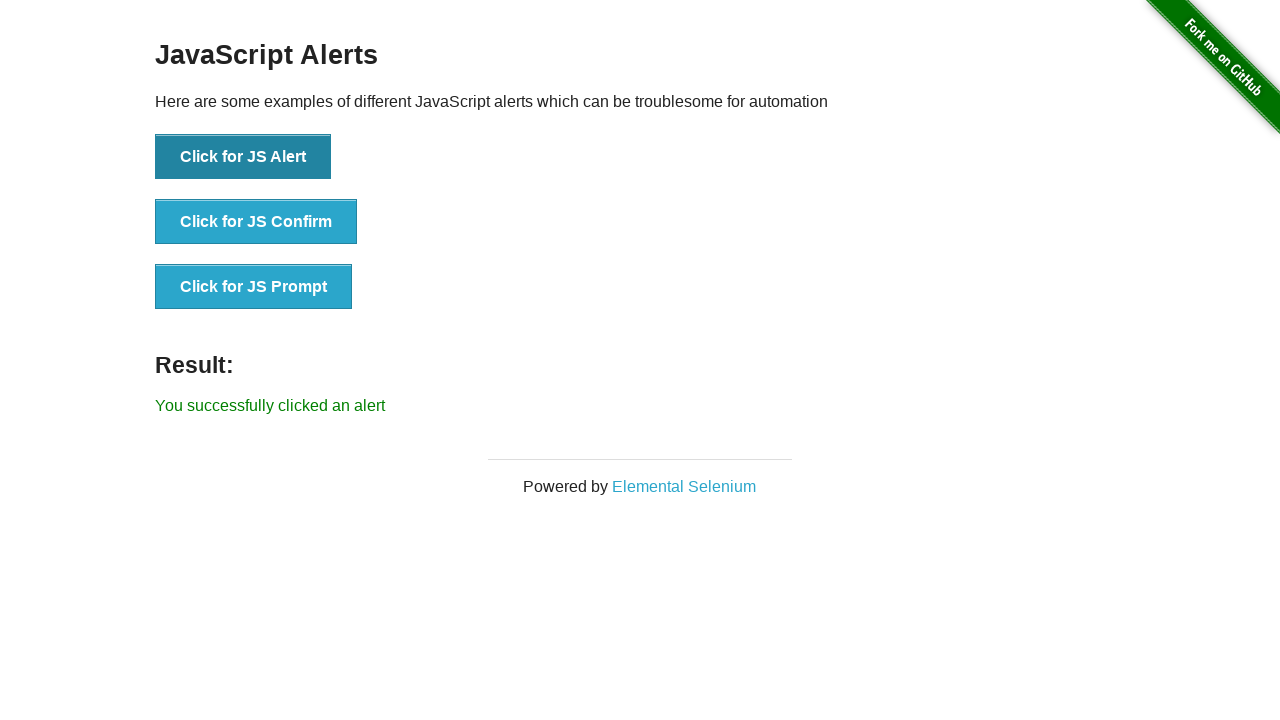

Clicked JS Confirm button and dismissed the dialog at (256, 222) on xpath=//button[text()='Click for JS Confirm']
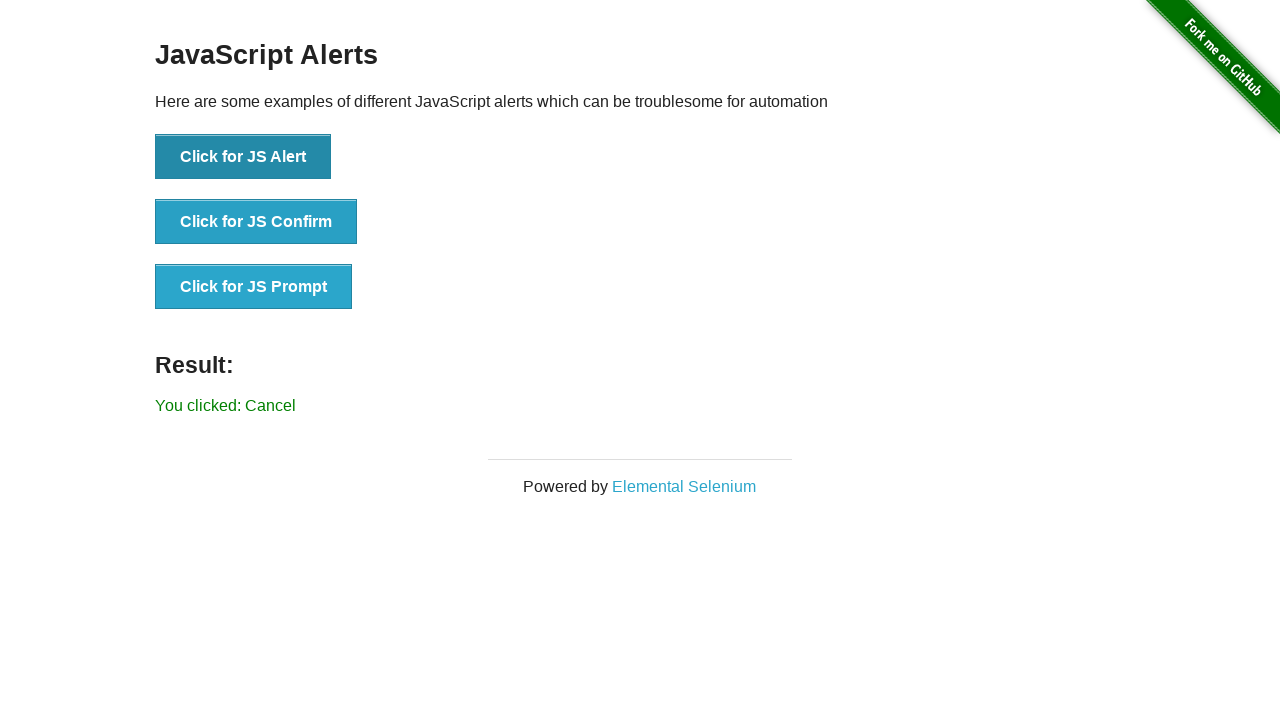

Waited 1 second after dismissing confirm dialog
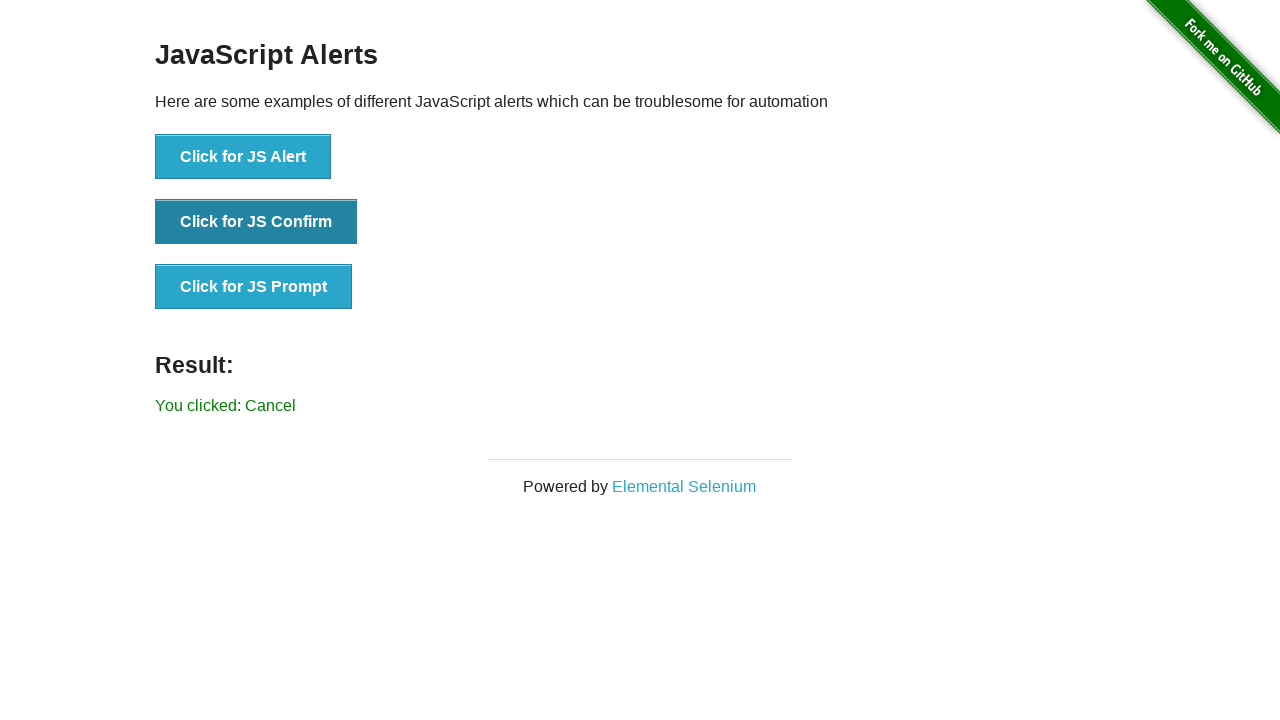

Clicked JS Prompt button and accepted with text 'Umut Buğra QA' at (254, 287) on xpath=//button[text()='Click for JS Prompt']
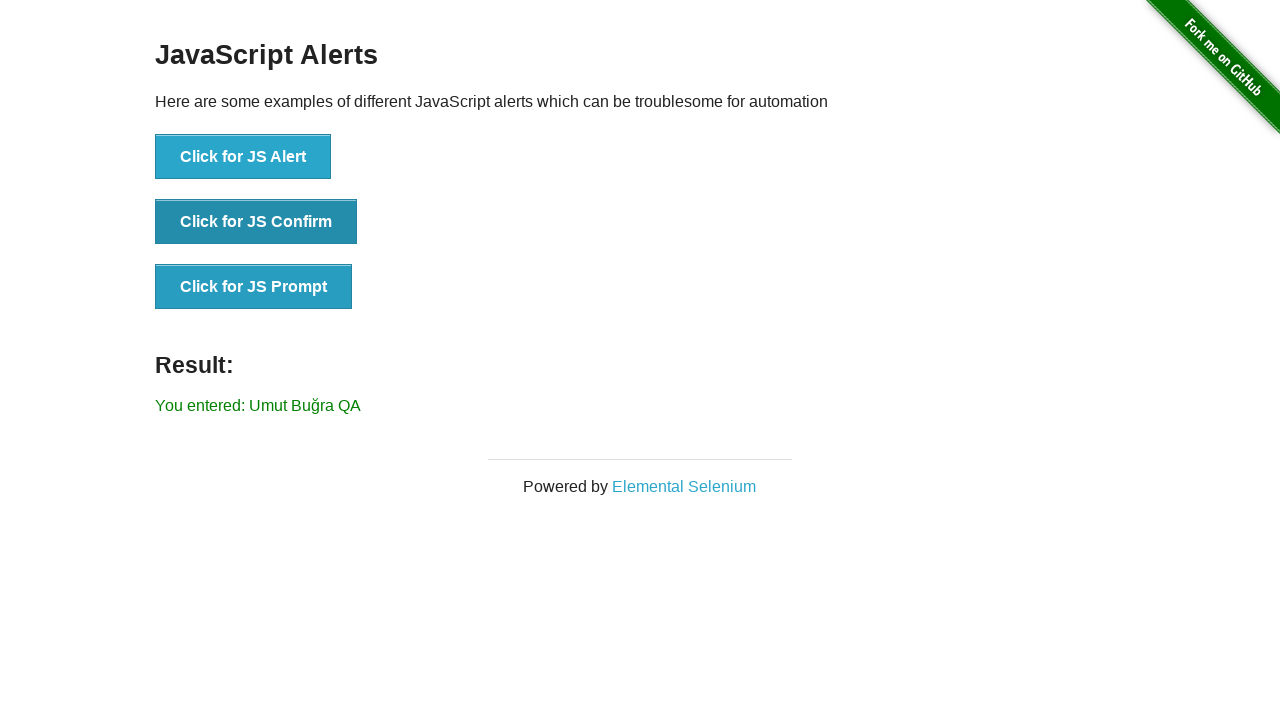

Waited 2 seconds after accepting prompt dialog
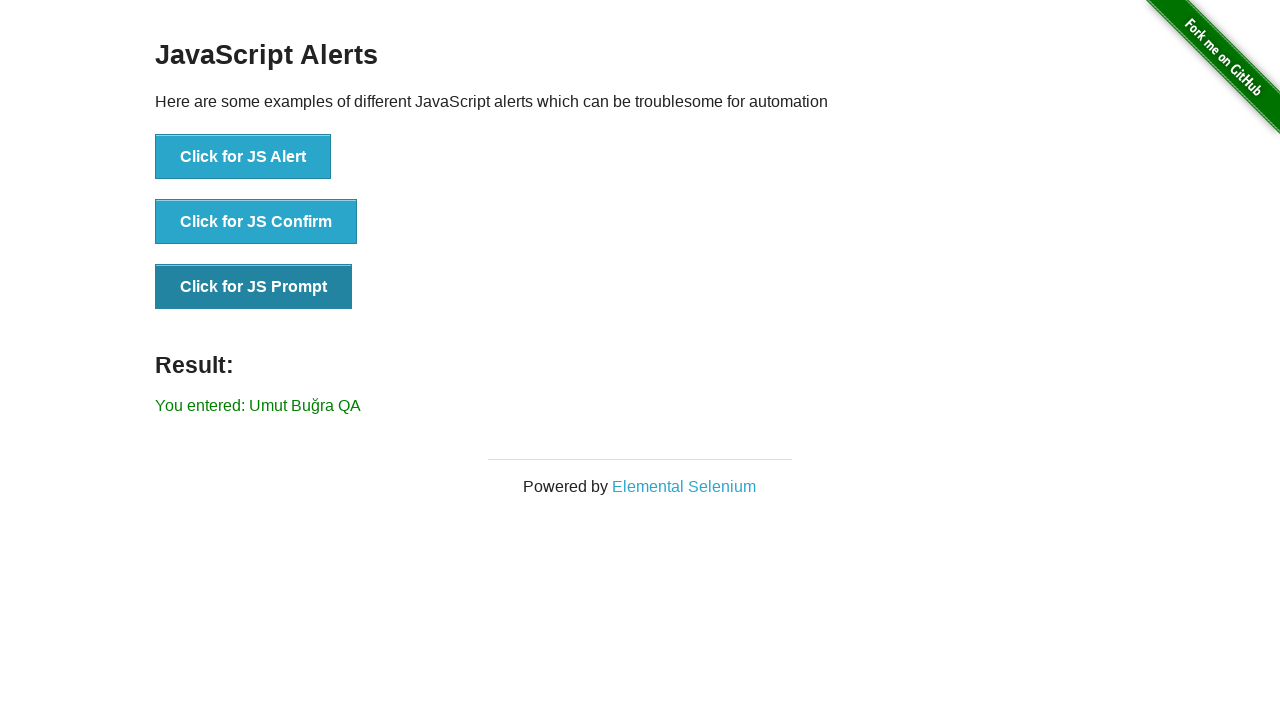

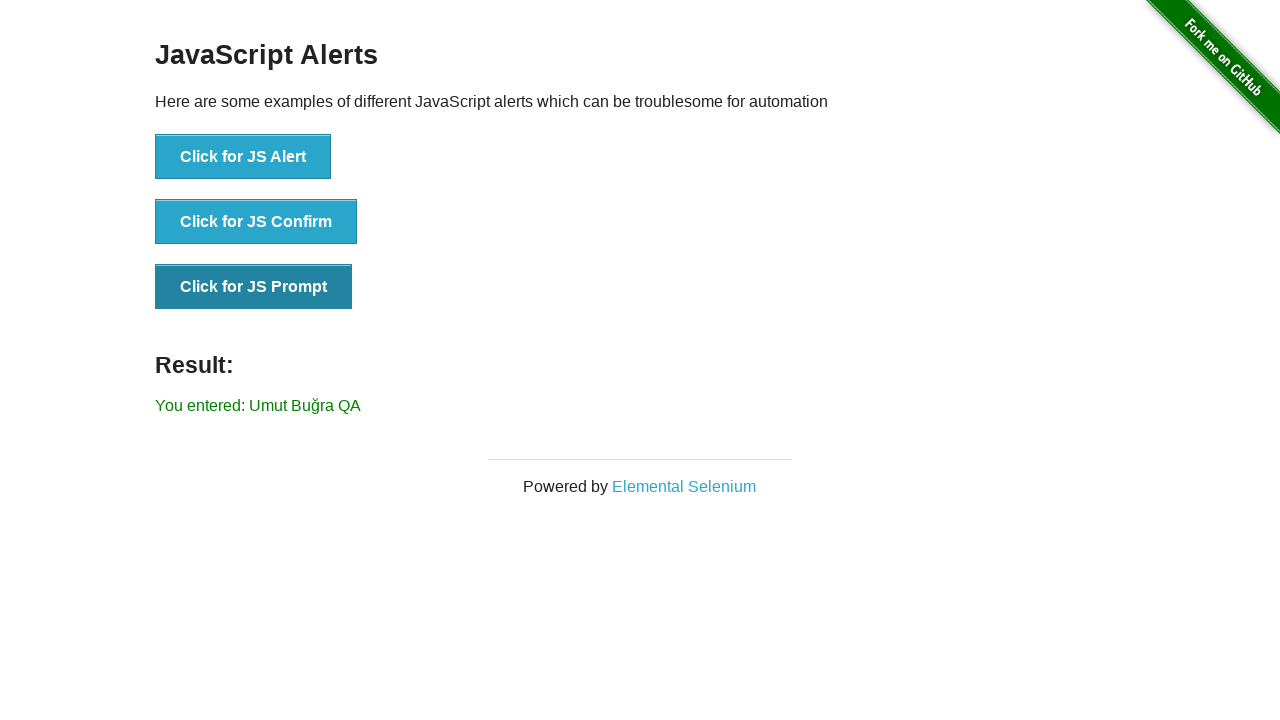